Tests the Legacy Survey CI viewer by entering RA and Dec coordinates into the form fields and submitting to view the corresponding sky image.

Starting URL: http://legacysurvey.org/viewer-dev/ci

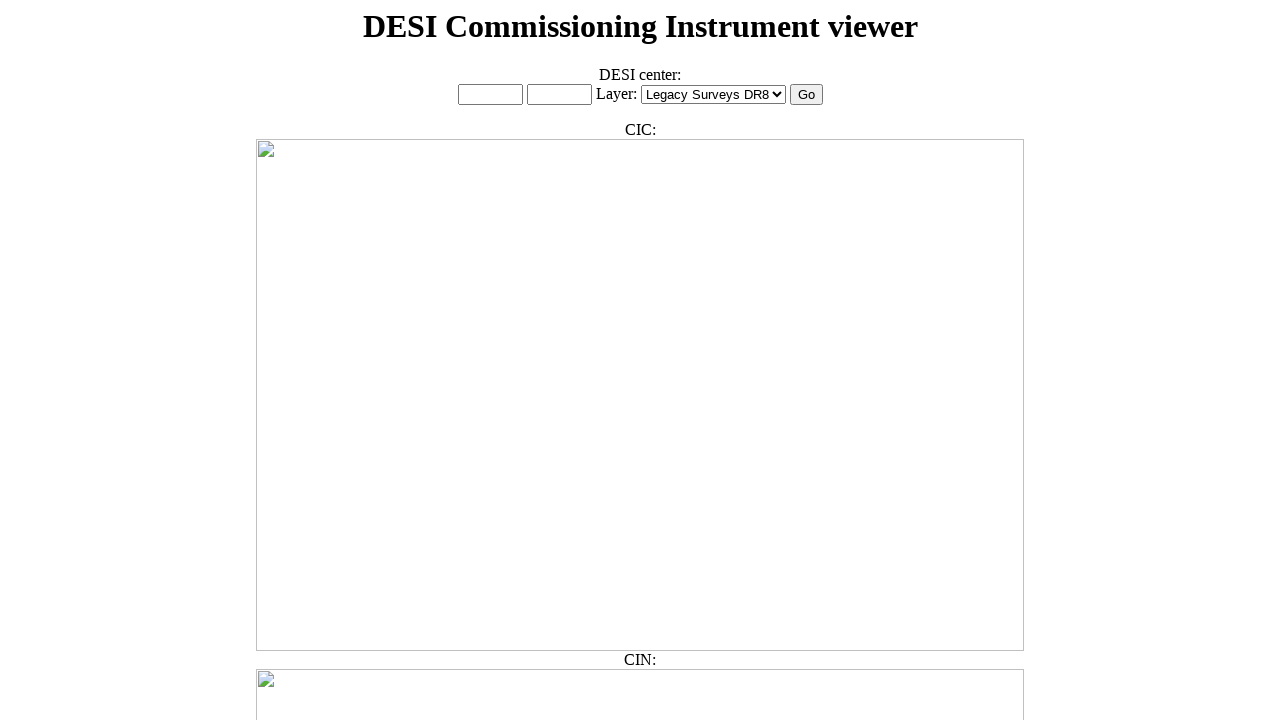

Cleared RA input field on #ra_input
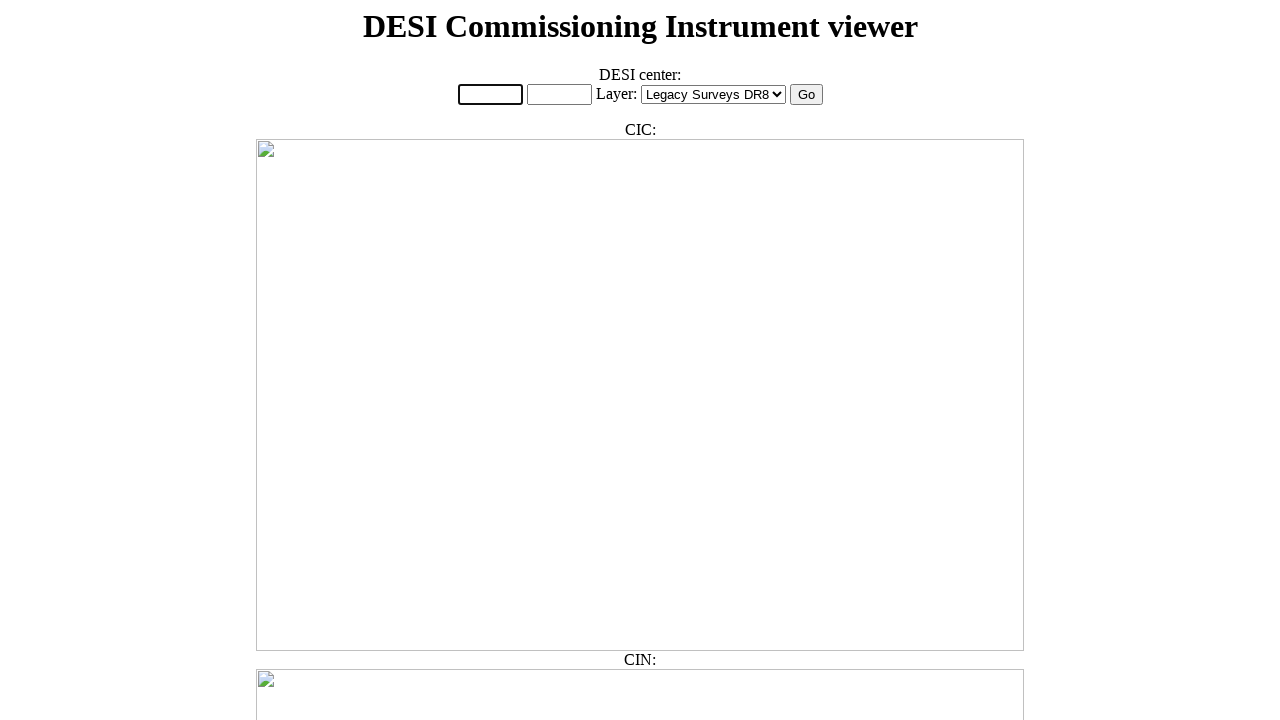

Filled RA input field with 200.1 on #ra_input
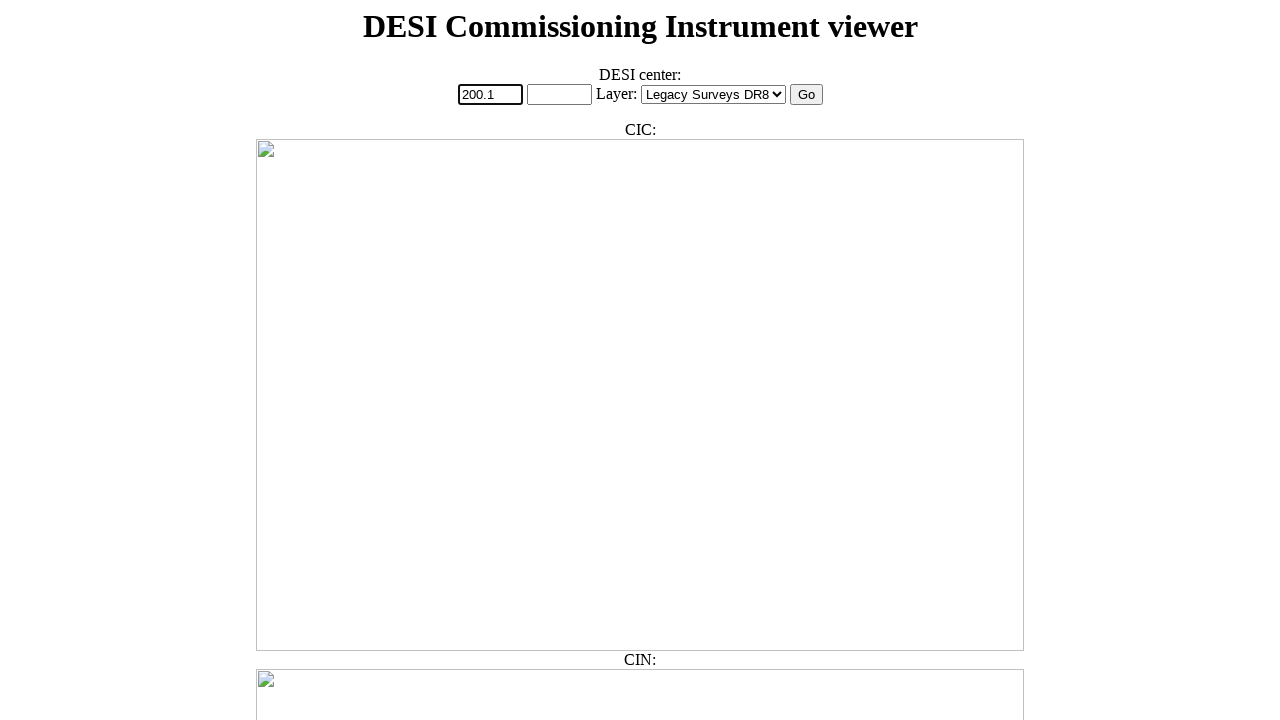

Cleared Dec input field on #dec_input
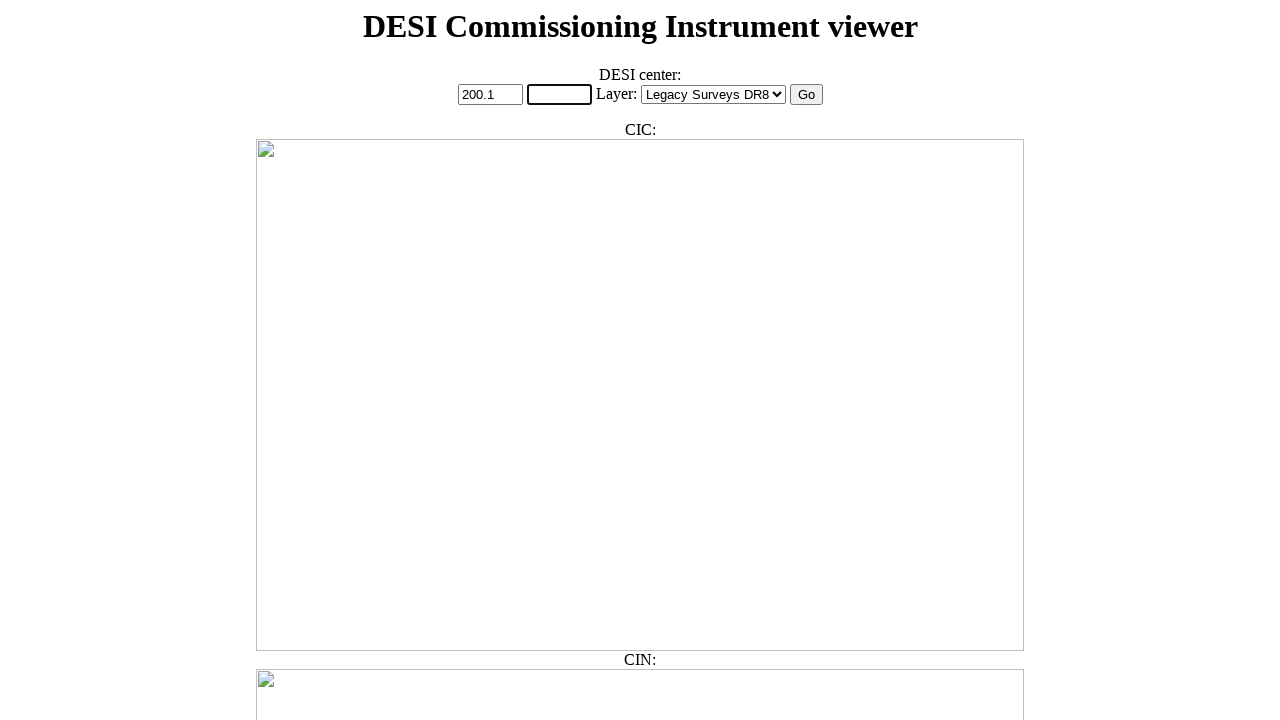

Filled Dec input field with -10.5 on #dec_input
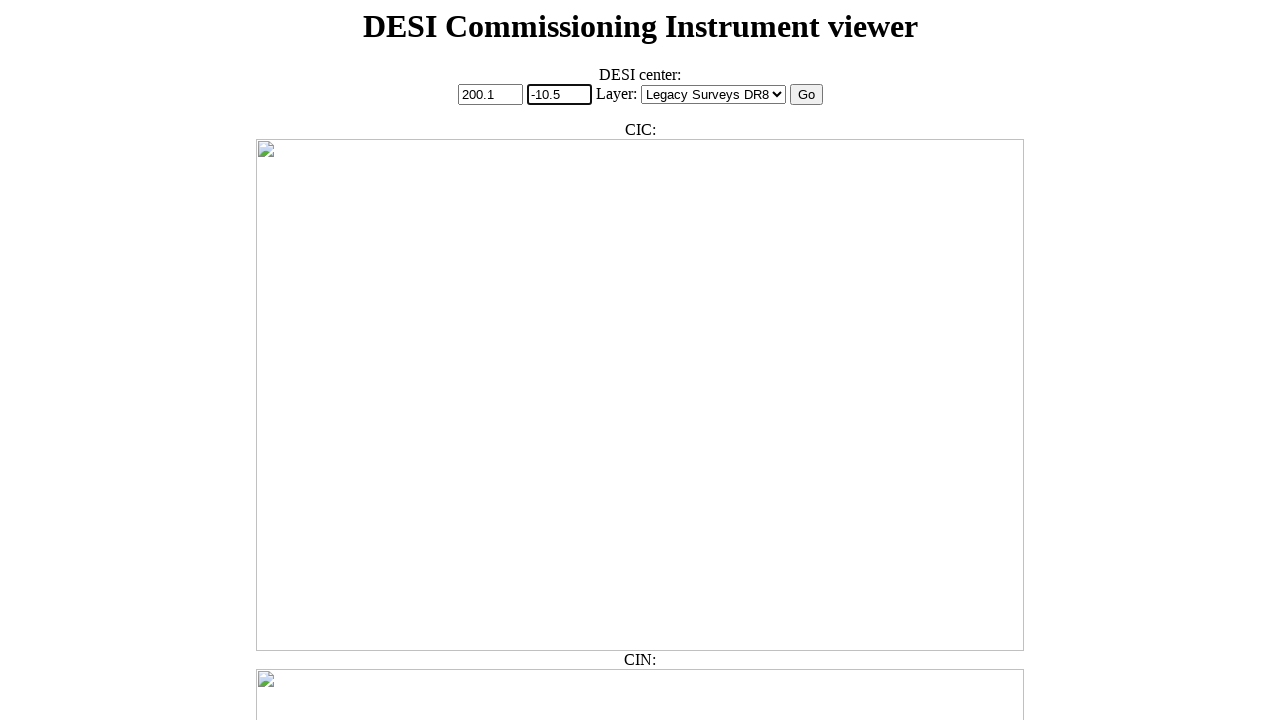

Clicked submit button to load sky image at (806, 95) on #radec_submit
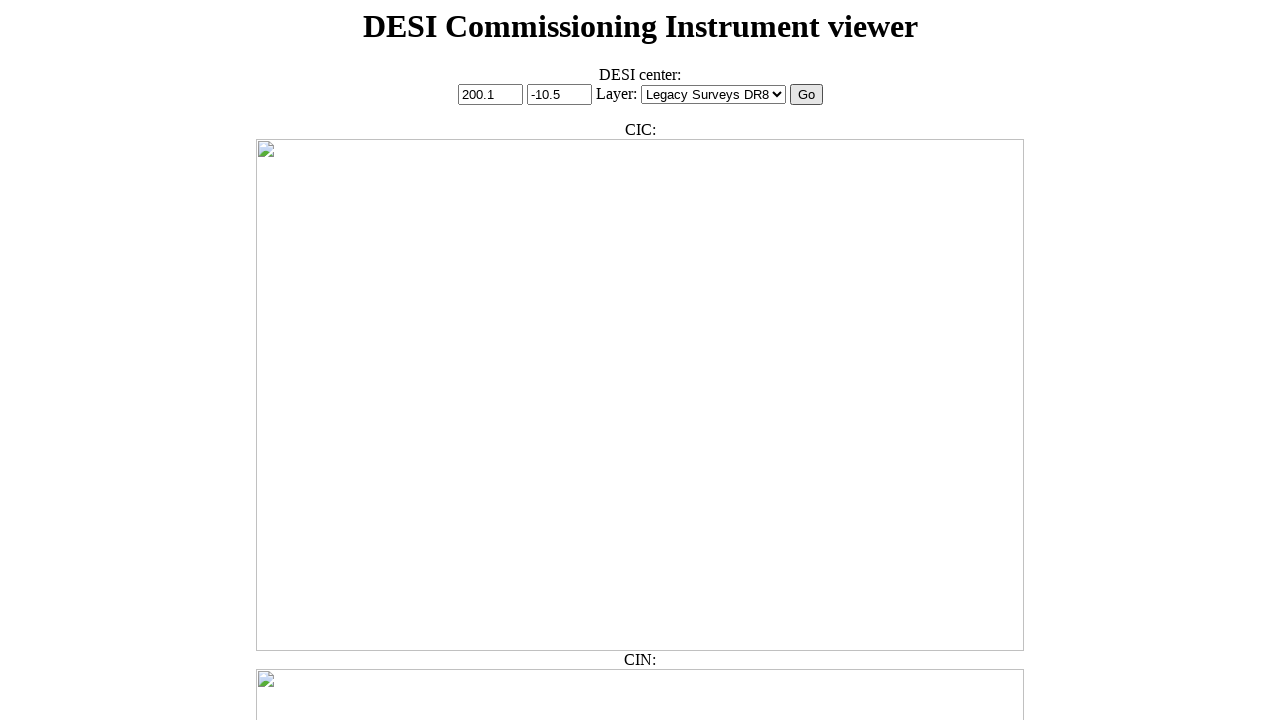

Sky image loaded for RA=200.1, Dec=-10.5
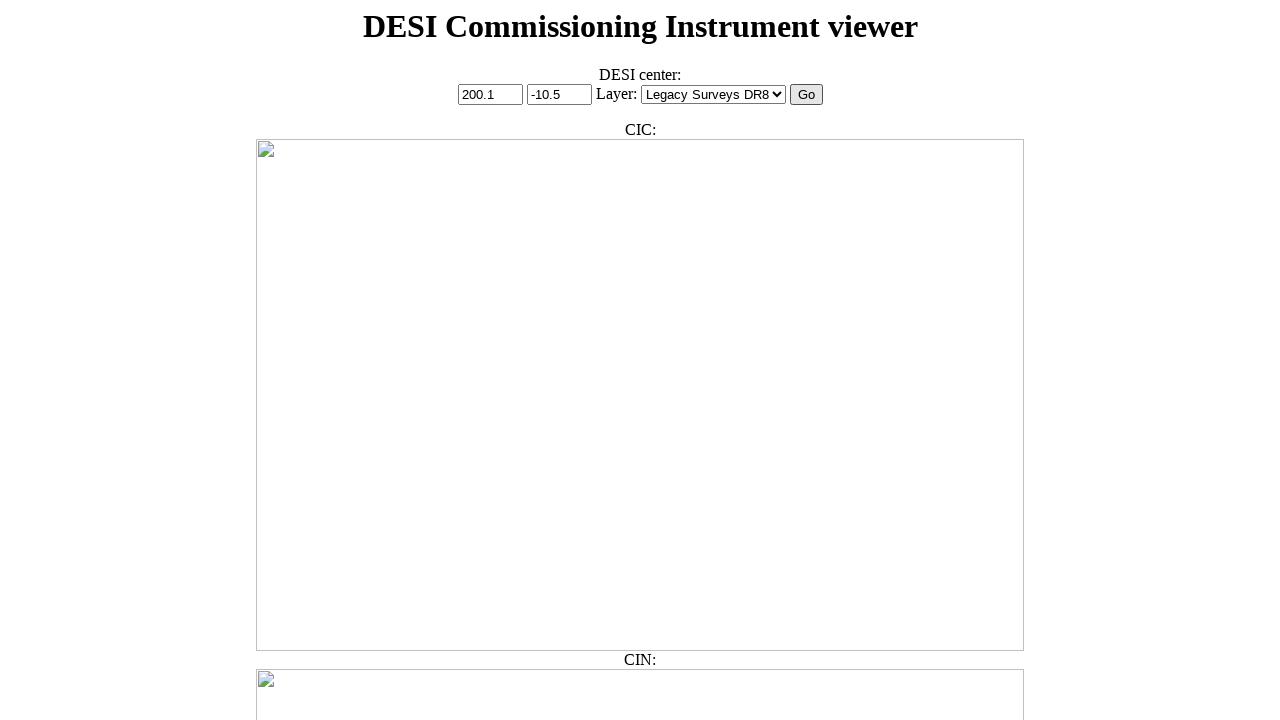

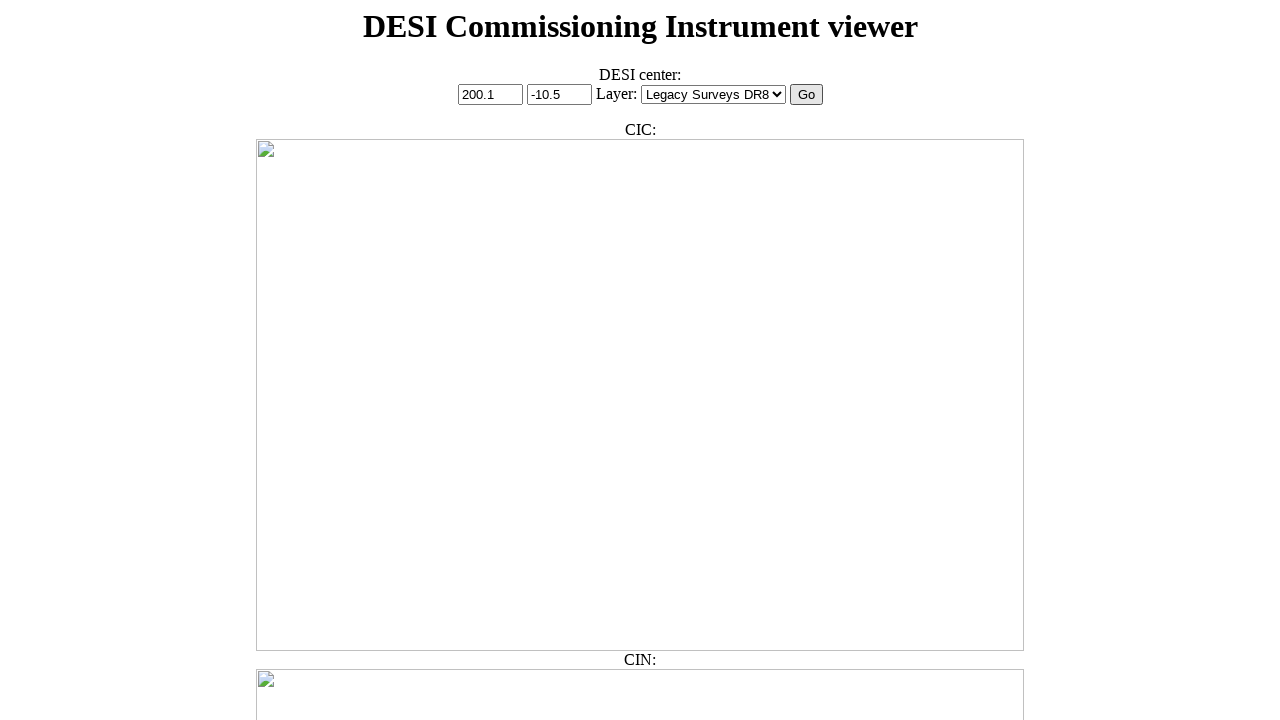